Tests drag and drop functionality on jQuery UI demo page by dragging an element and dropping it onto a target area

Starting URL: http://www.jqueryui.com/droppable

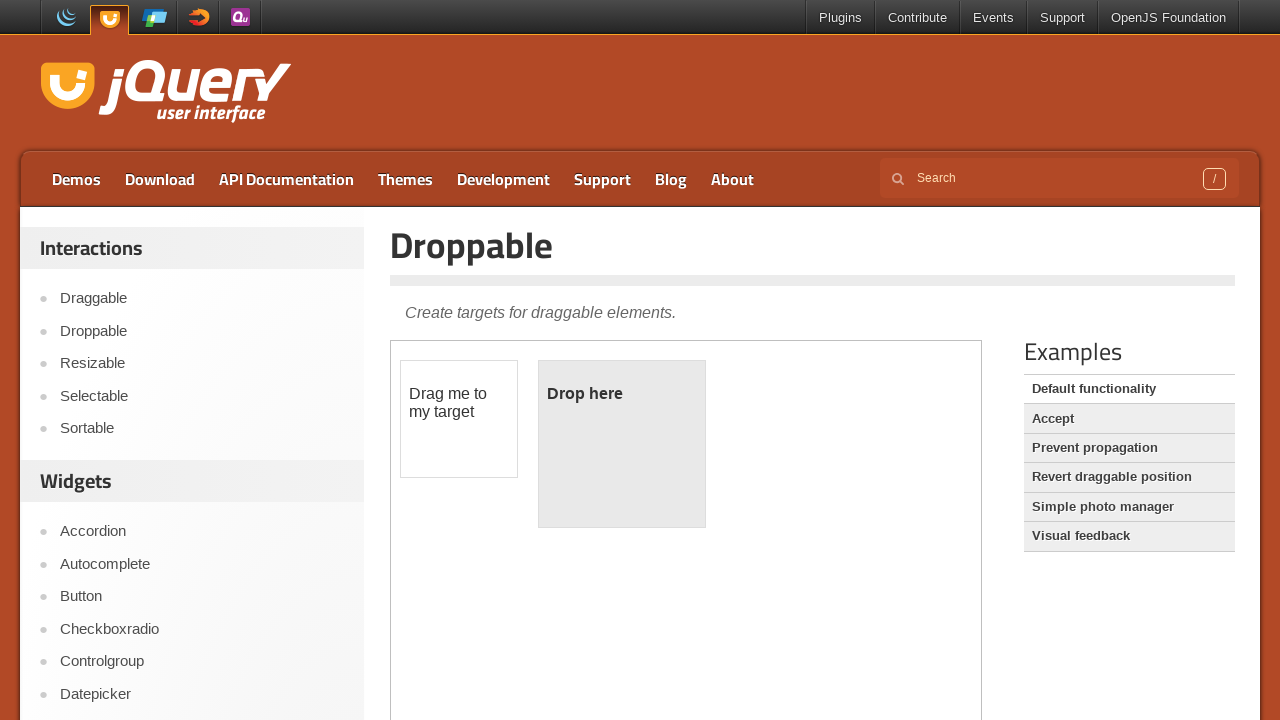

Counted iframes on the jQuery UI droppable demo page
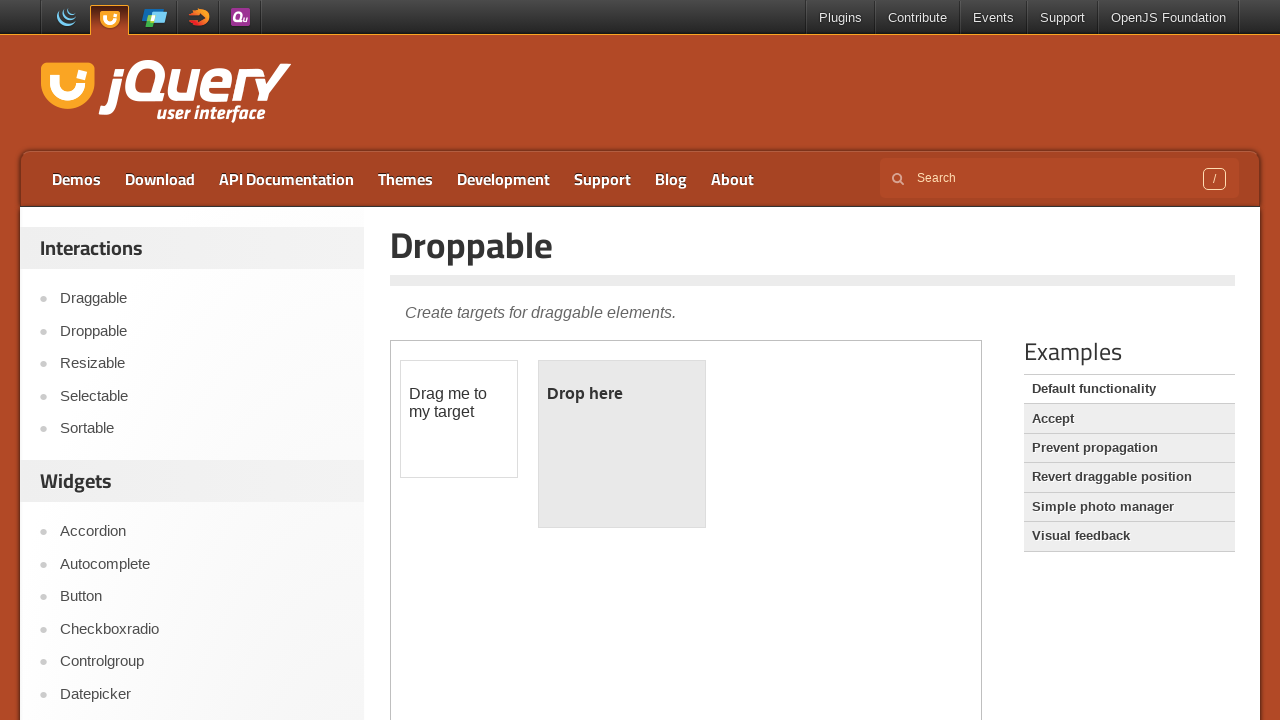

Located and switched to the demo iframe
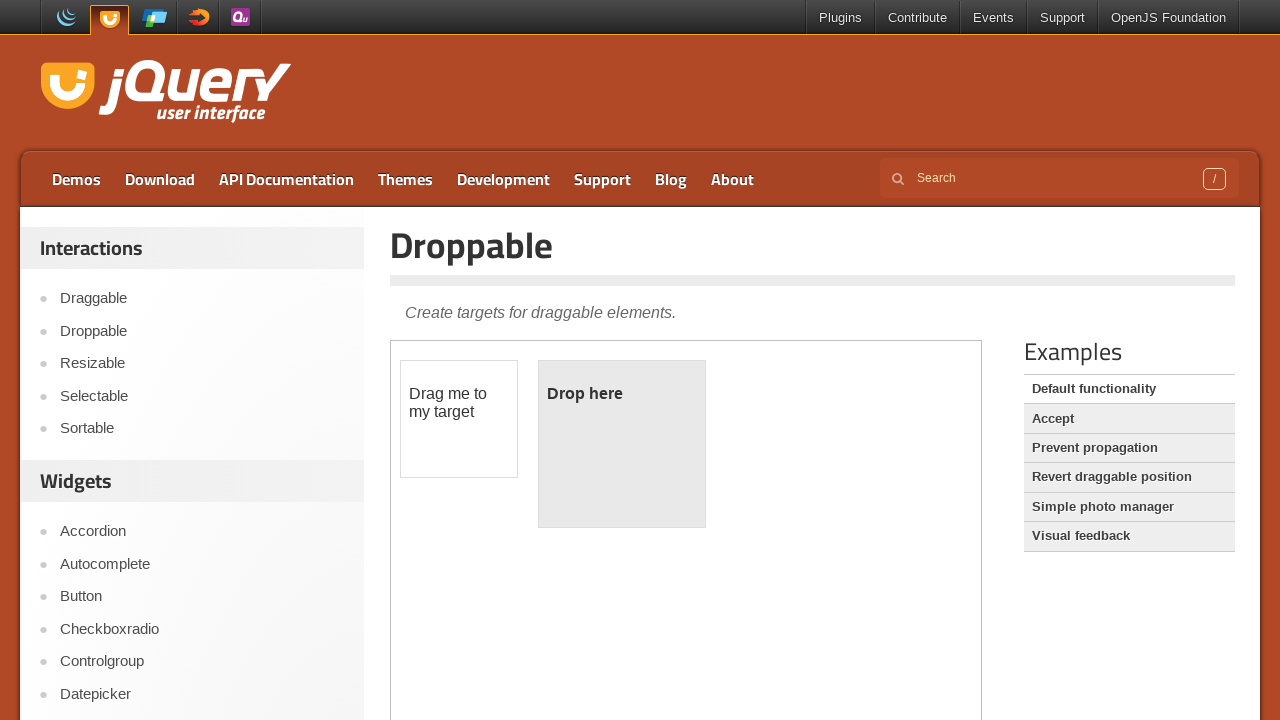

Retrieved initial text from droppable target area
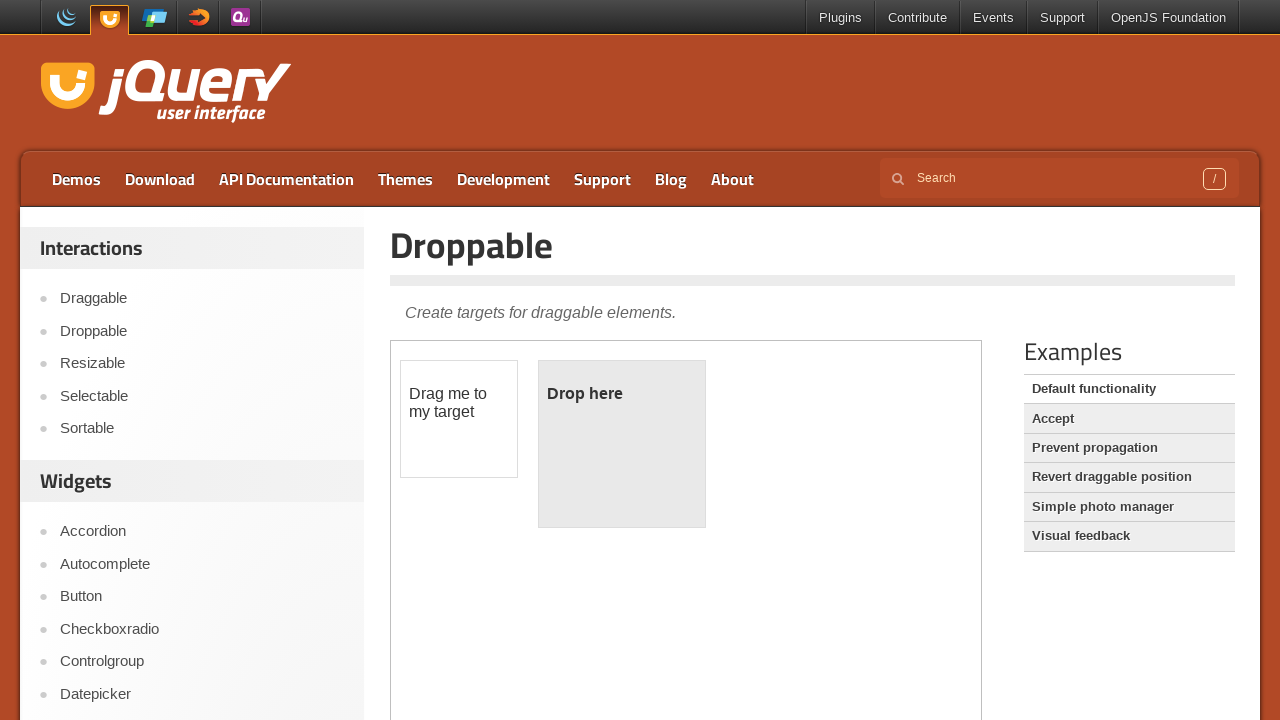

Located the draggable source element
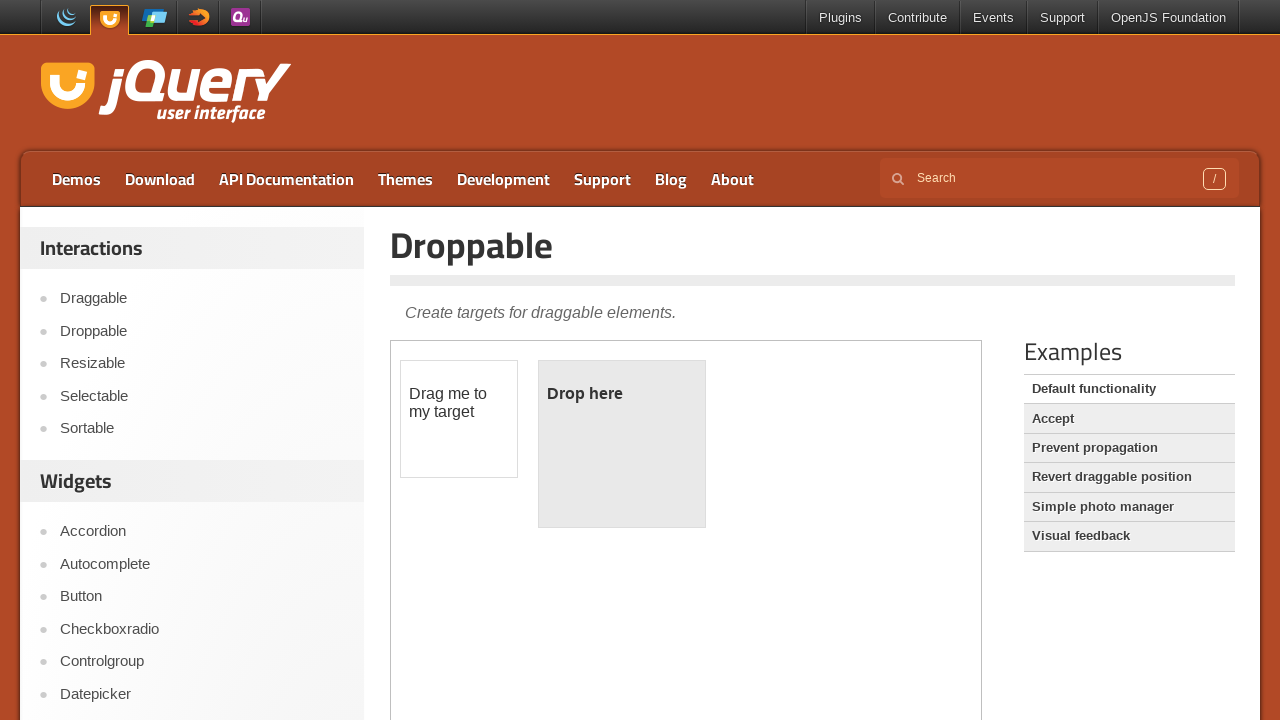

Located the droppable destination element
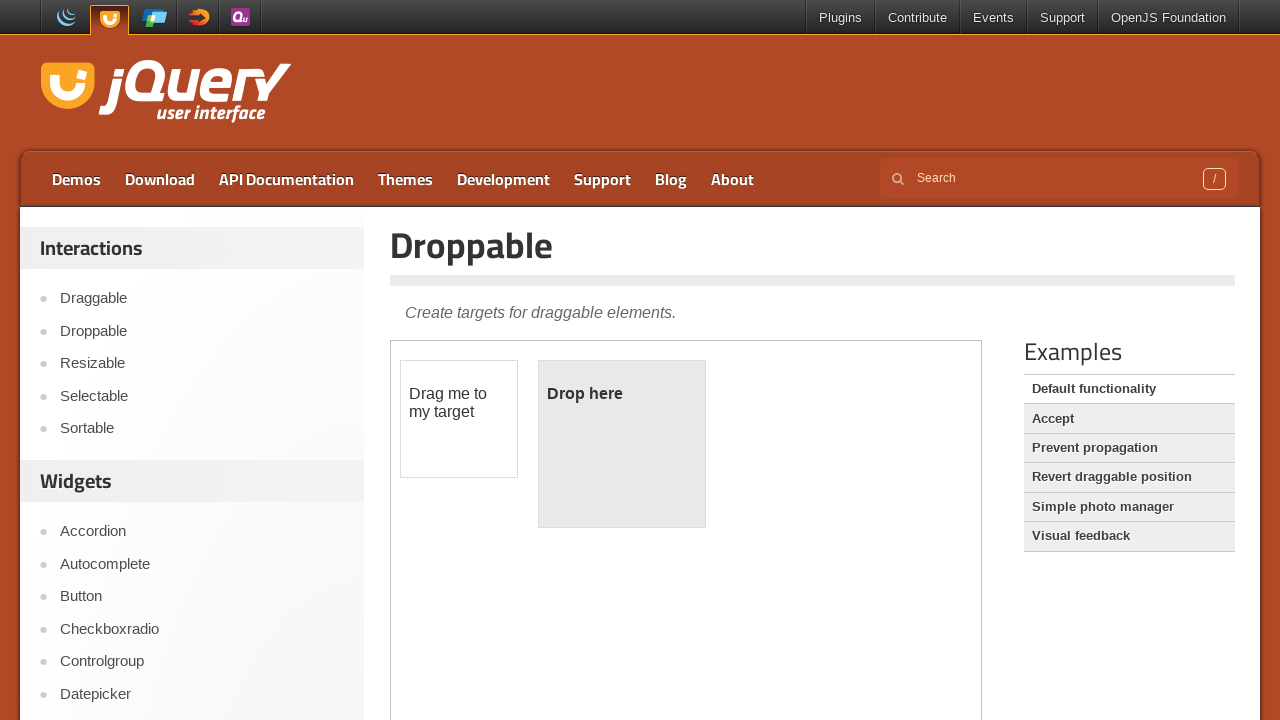

Performed drag and drop operation from source to destination at (622, 444)
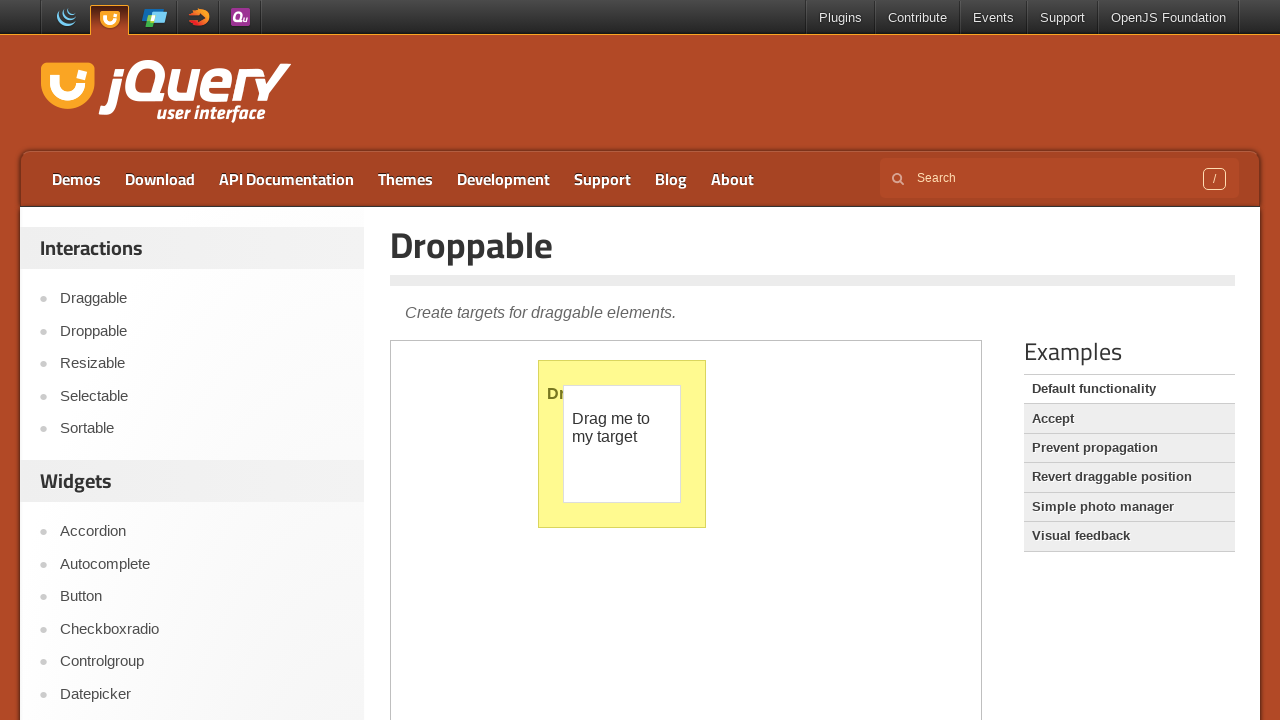

Retrieved final text from droppable target area after drop
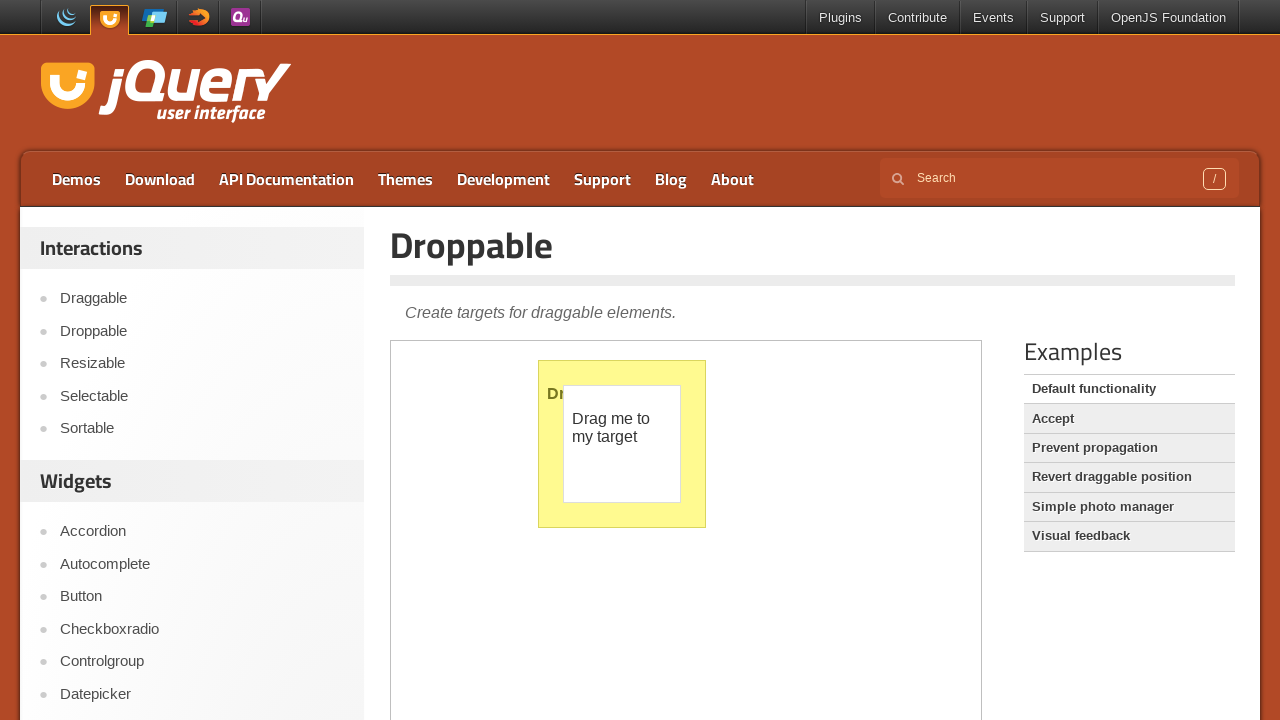

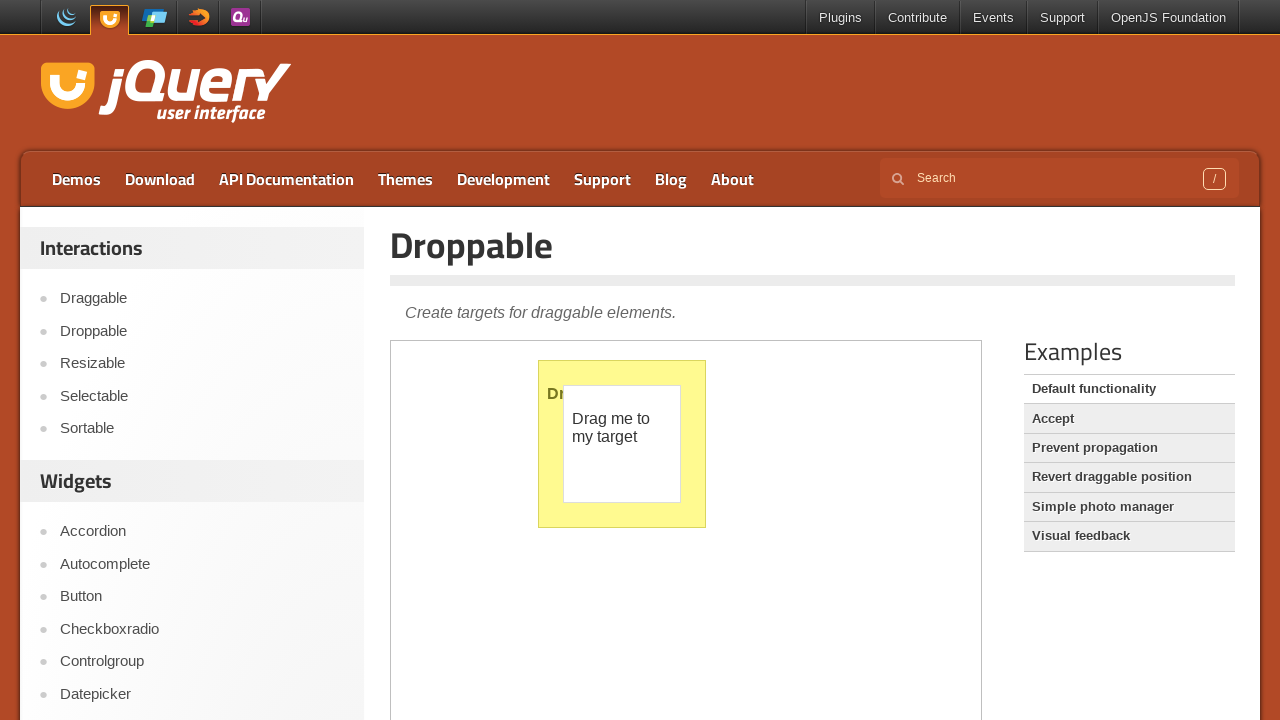